Fills out a text box form with name, email, and address information on the DemoQA website

Starting URL: https://demoqa.com/text-box

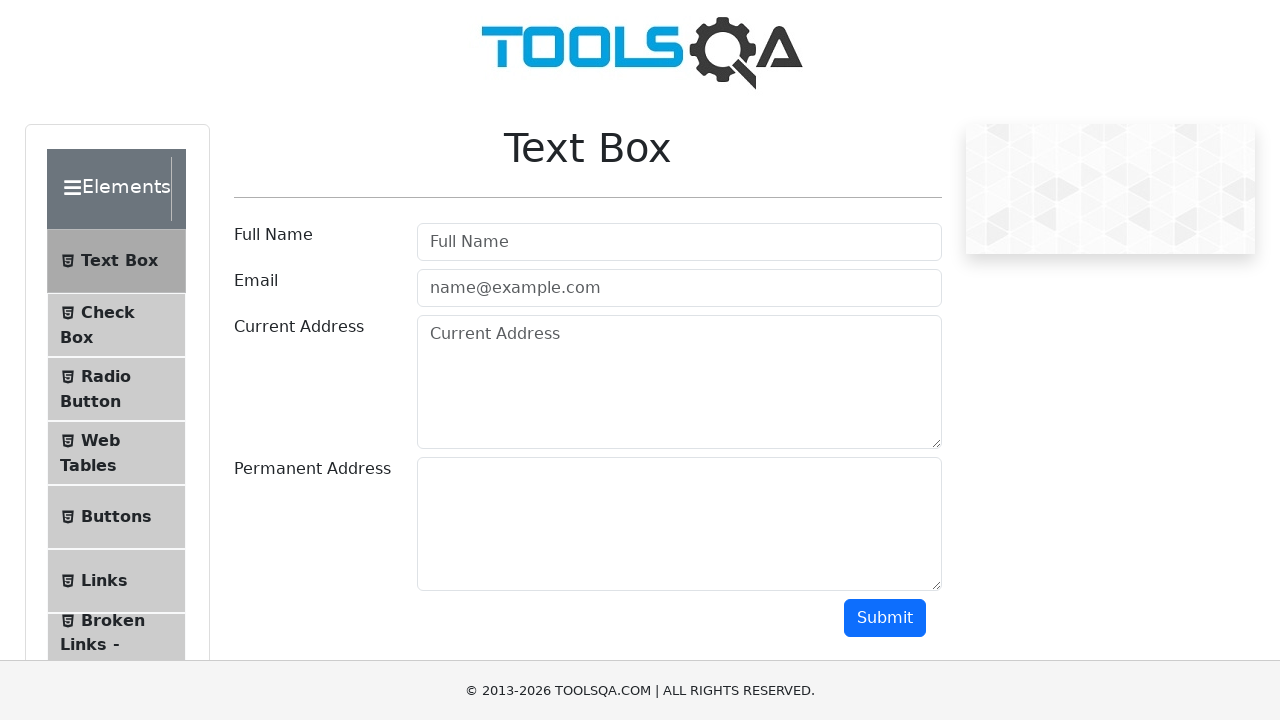

Clicked on name input field at (679, 242) on #userName
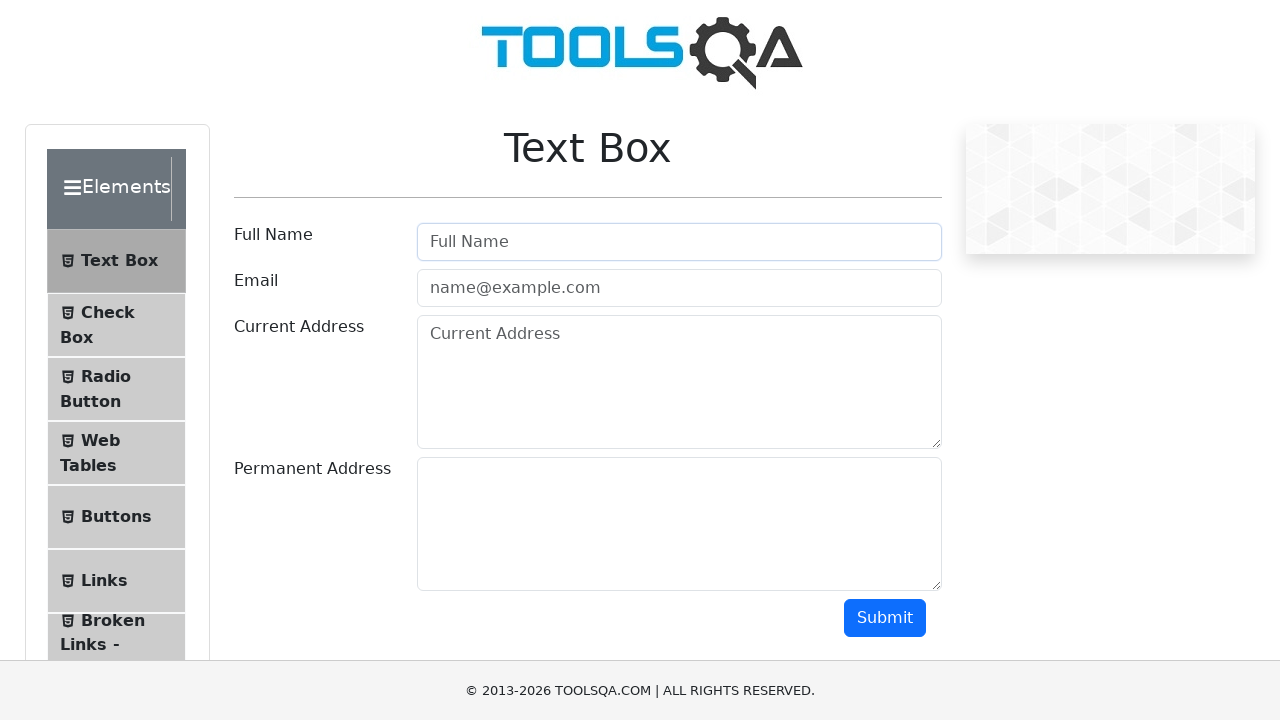

Clicked on email input field at (679, 288) on #userEmail
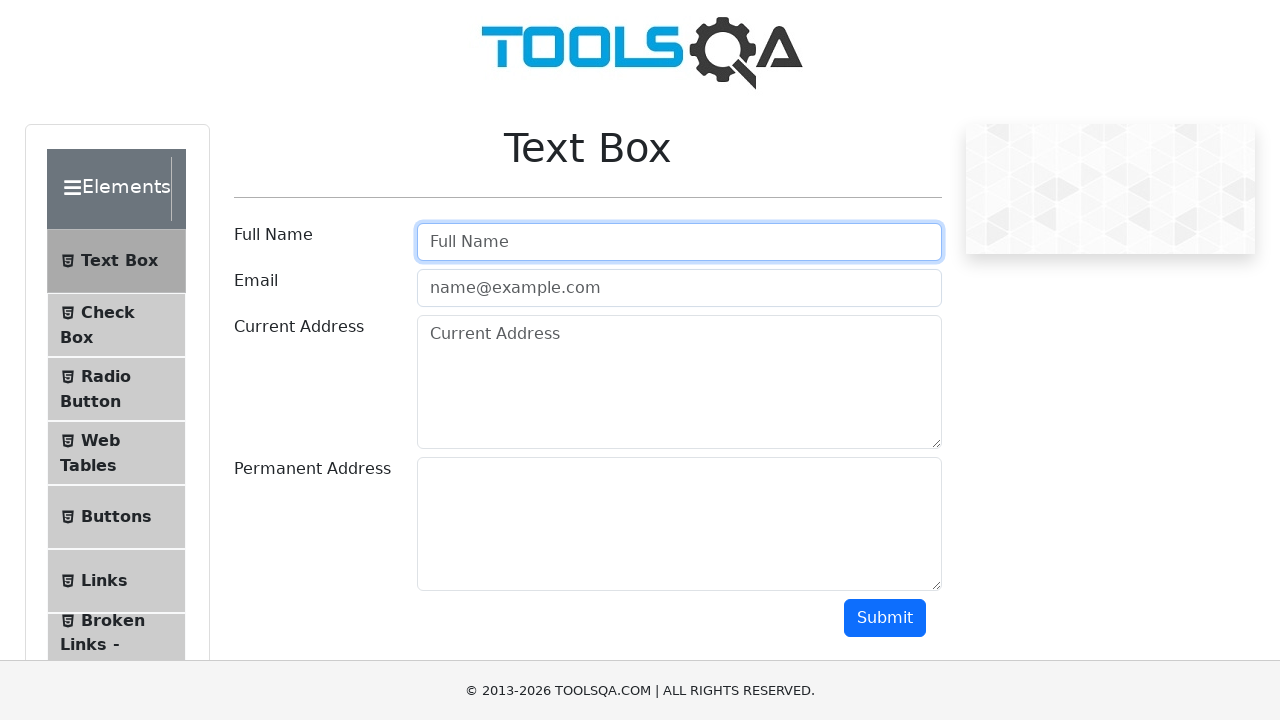

Clicked on address input field at (679, 382) on #currentAddress
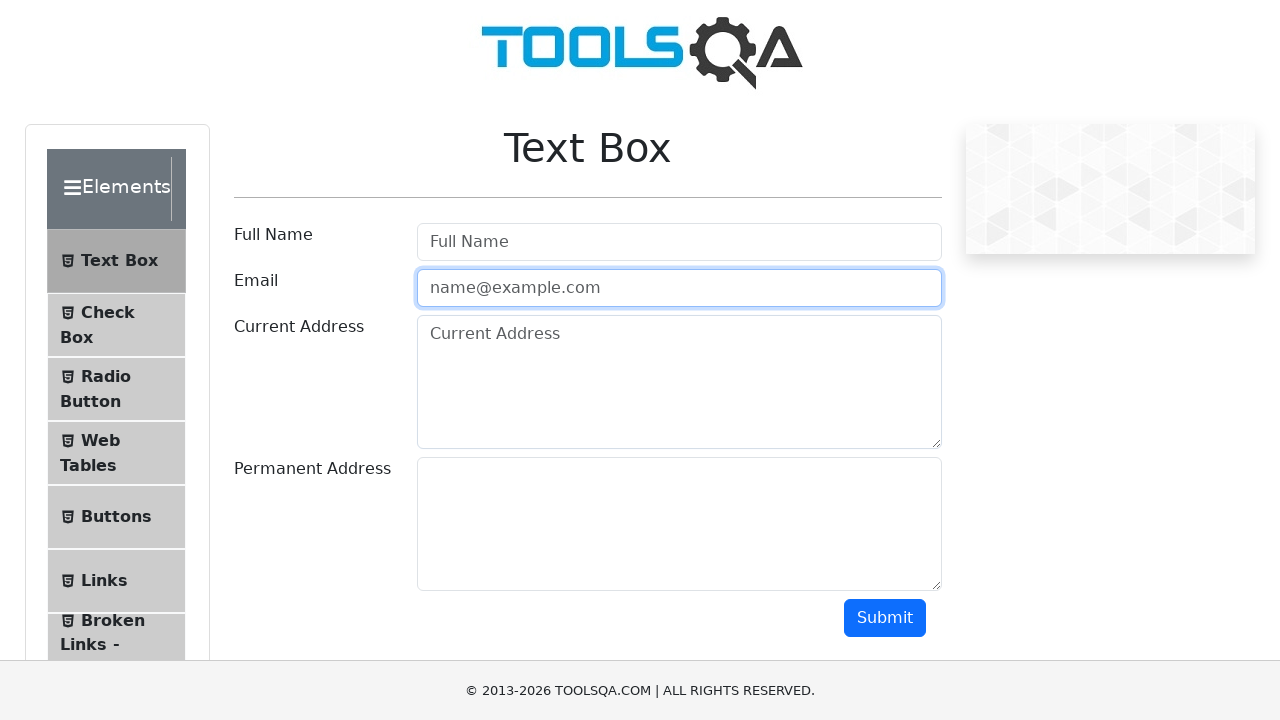

Filled name field with 'Alisson Gustavo' on #userName
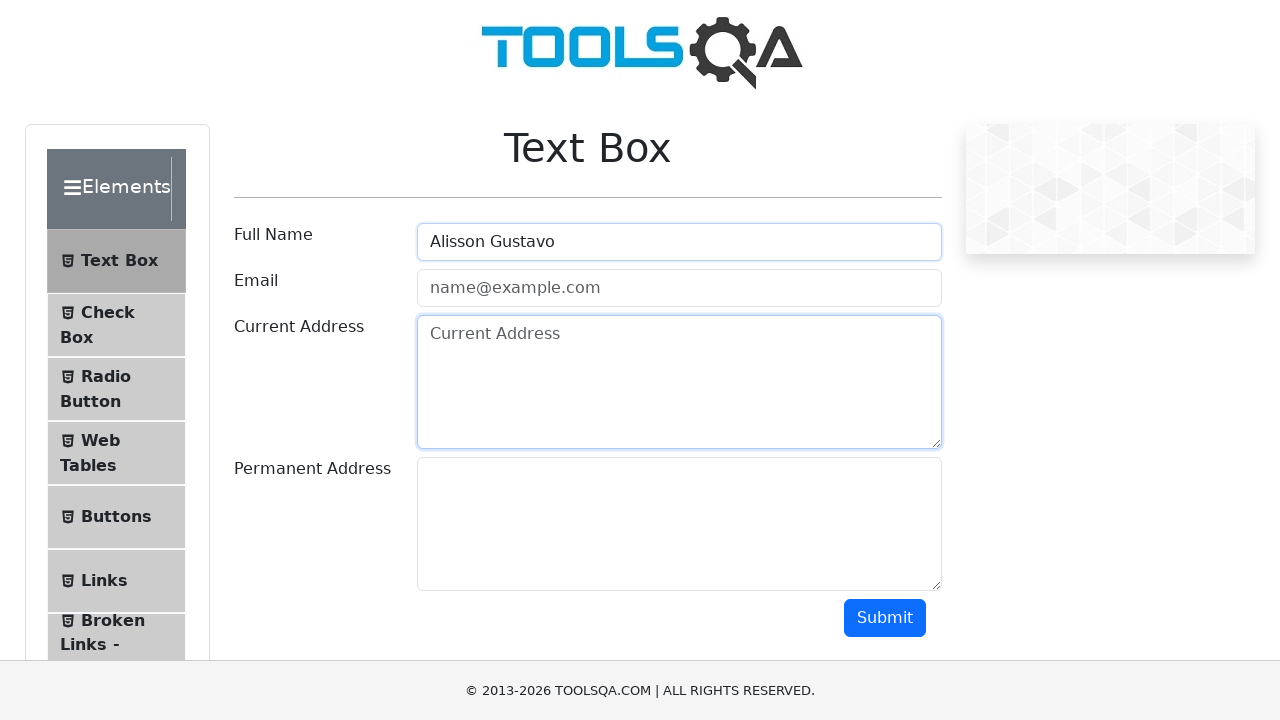

Filled email field with 'email@gmail.com' on #userEmail
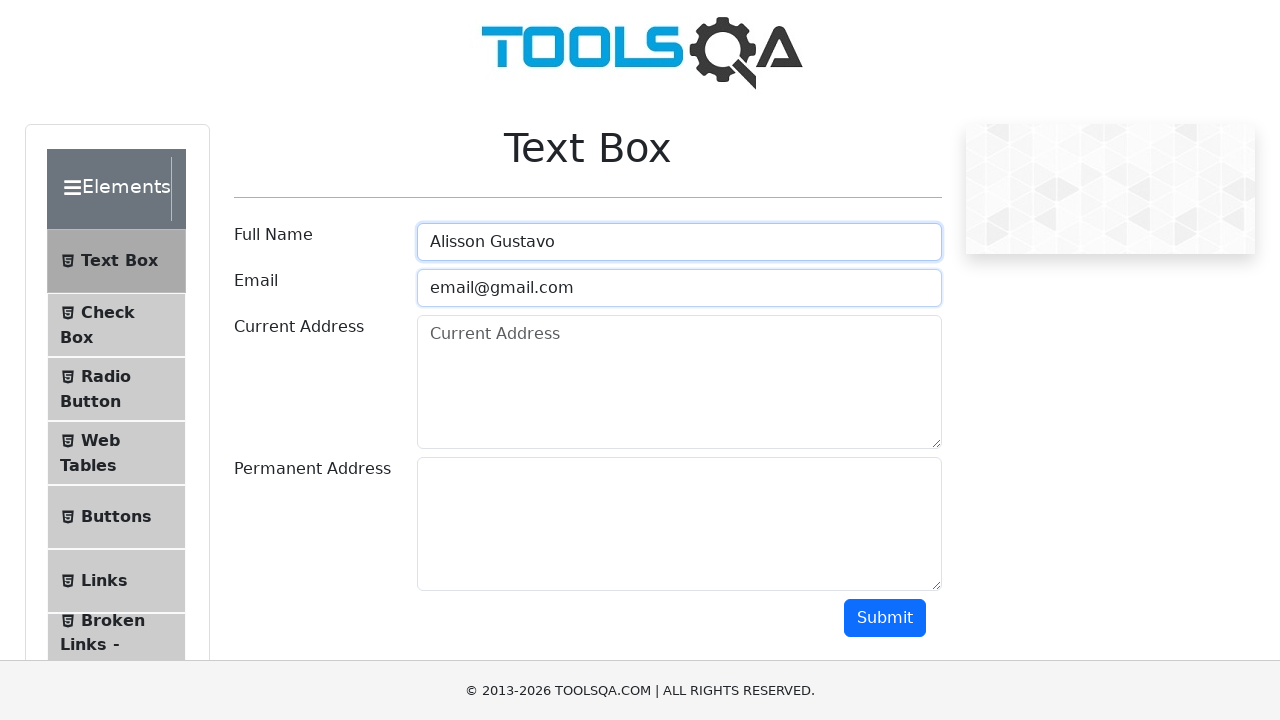

Filled address field with 'Primeira Rua do Colégio' on #currentAddress
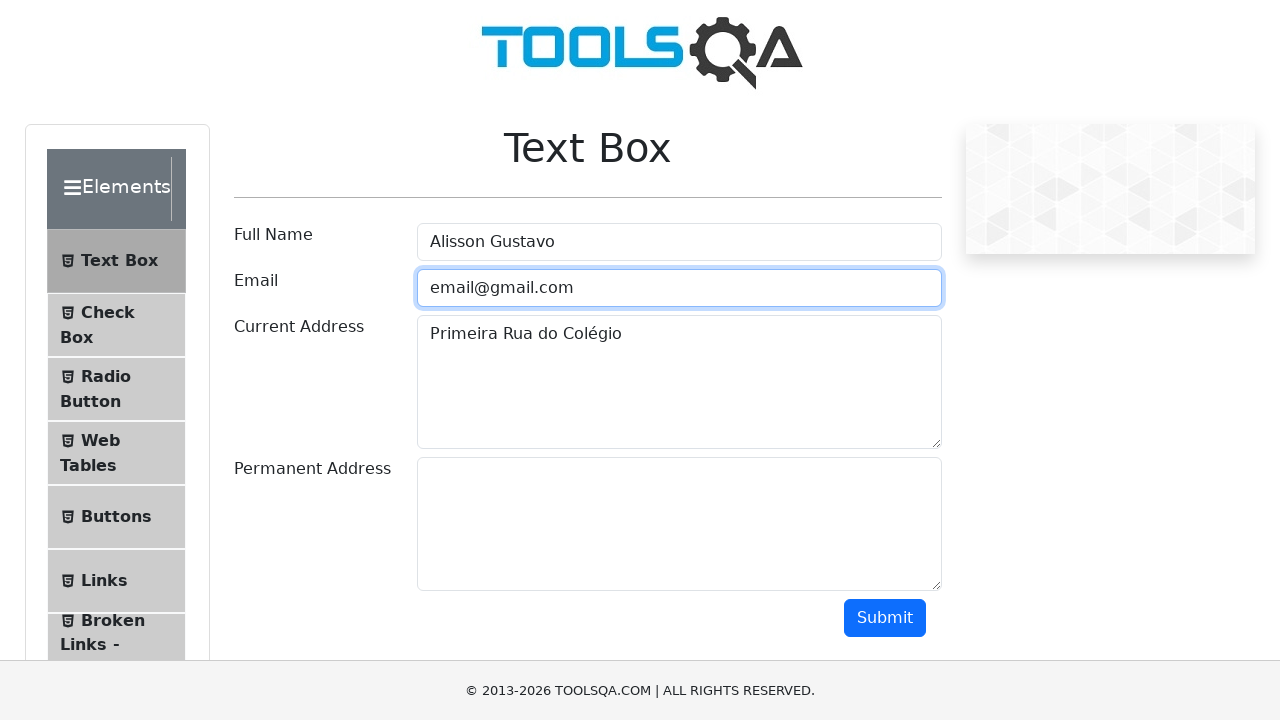

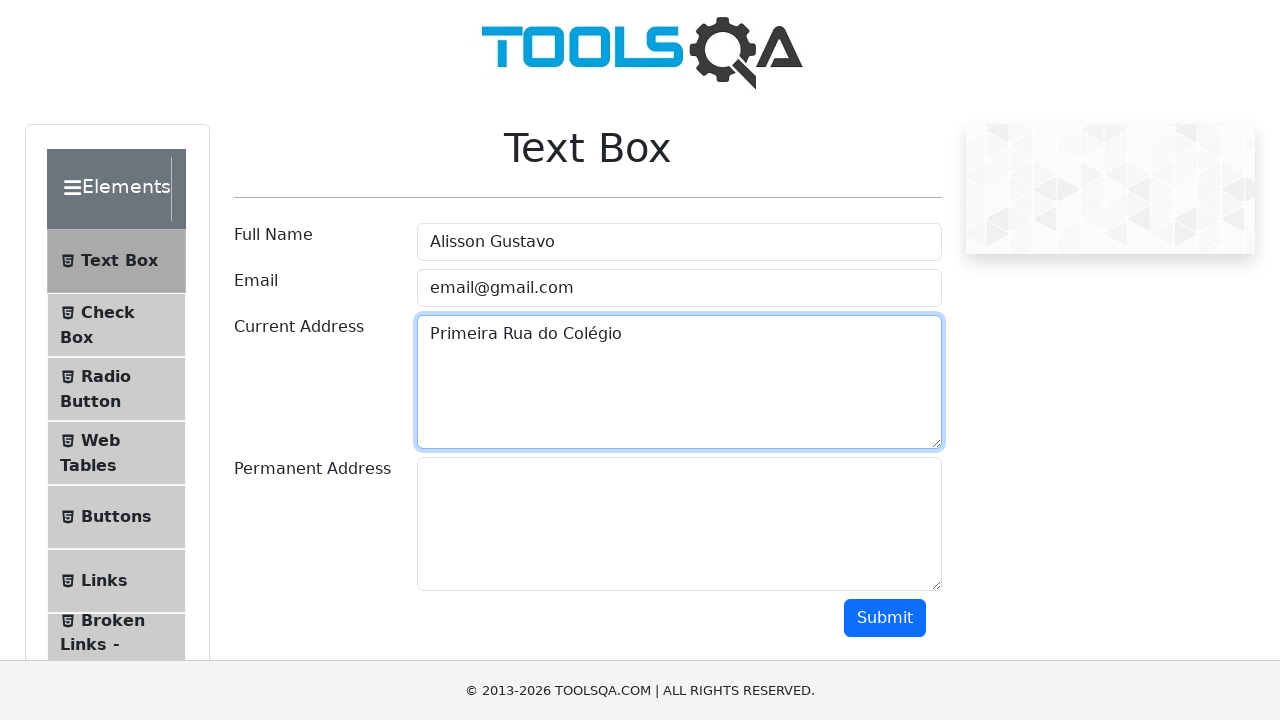